Tests navigation to the Elements section by clicking the Elements button and verifying the URL changes

Starting URL: https://demoqa.com/

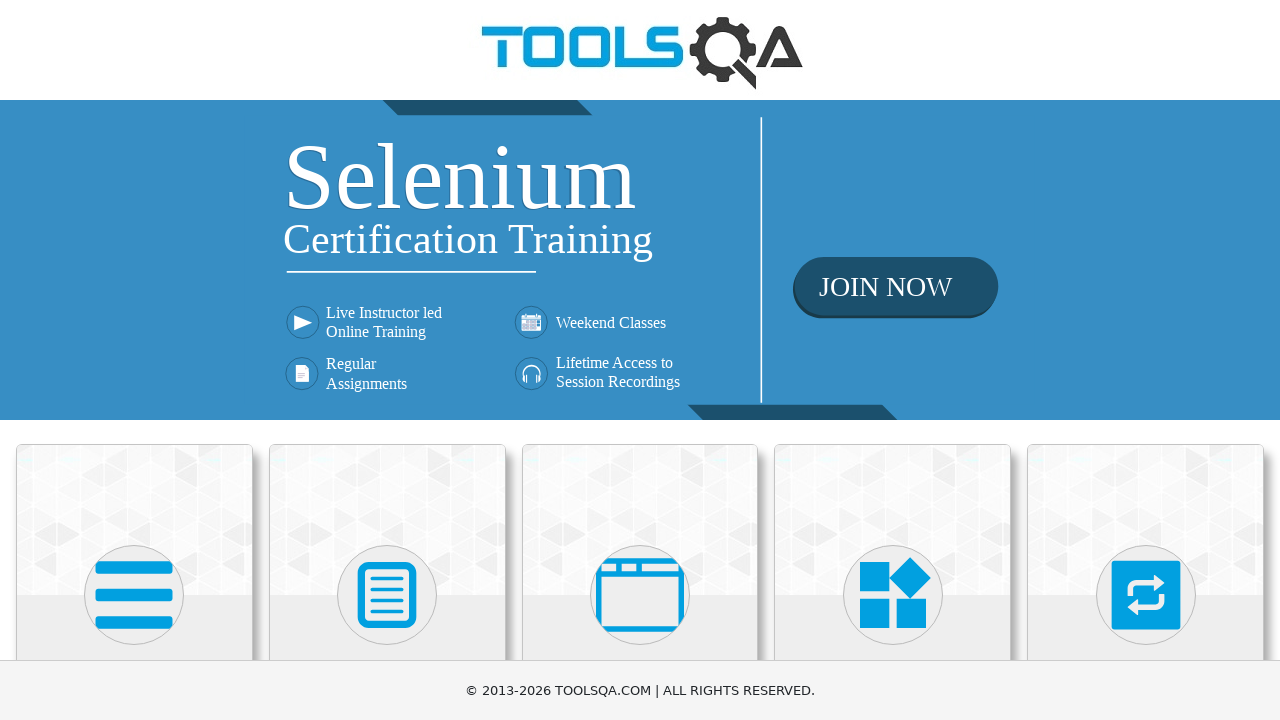

Clicked the Elements button at (134, 360) on xpath=//h5[text()="Elements"]
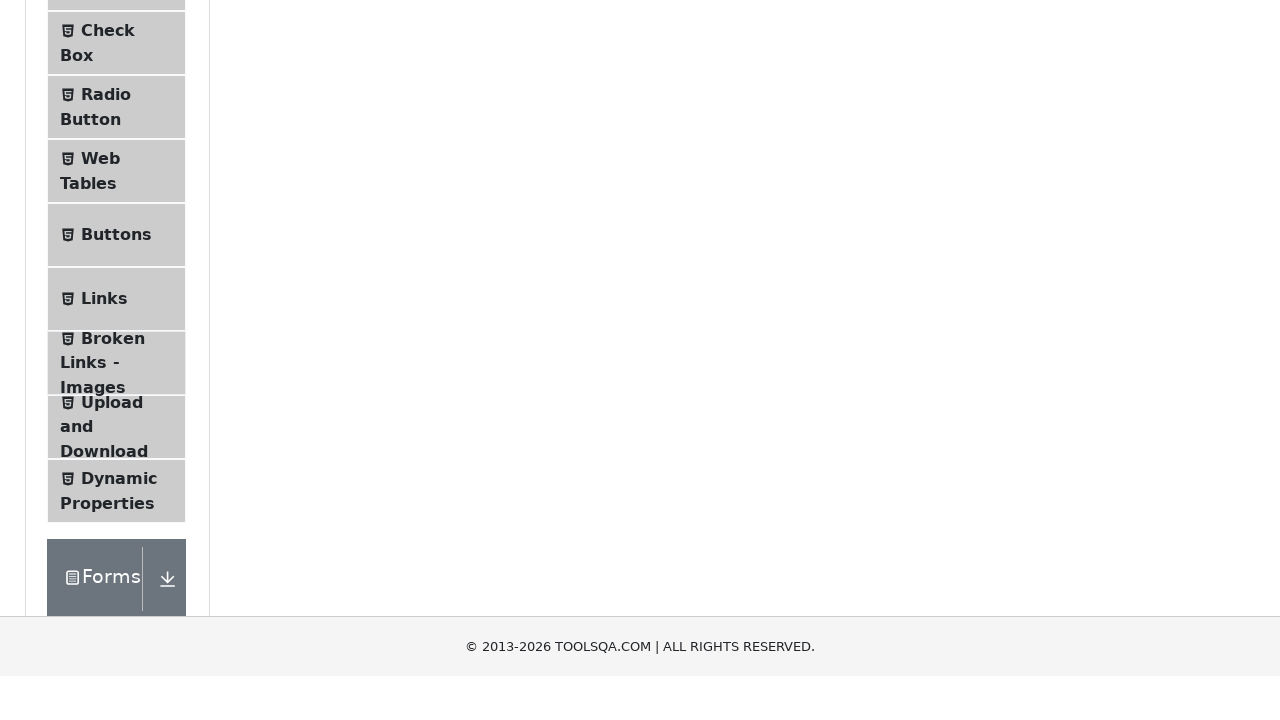

Verified URL changed to Elements page (https://demoqa.com/elements)
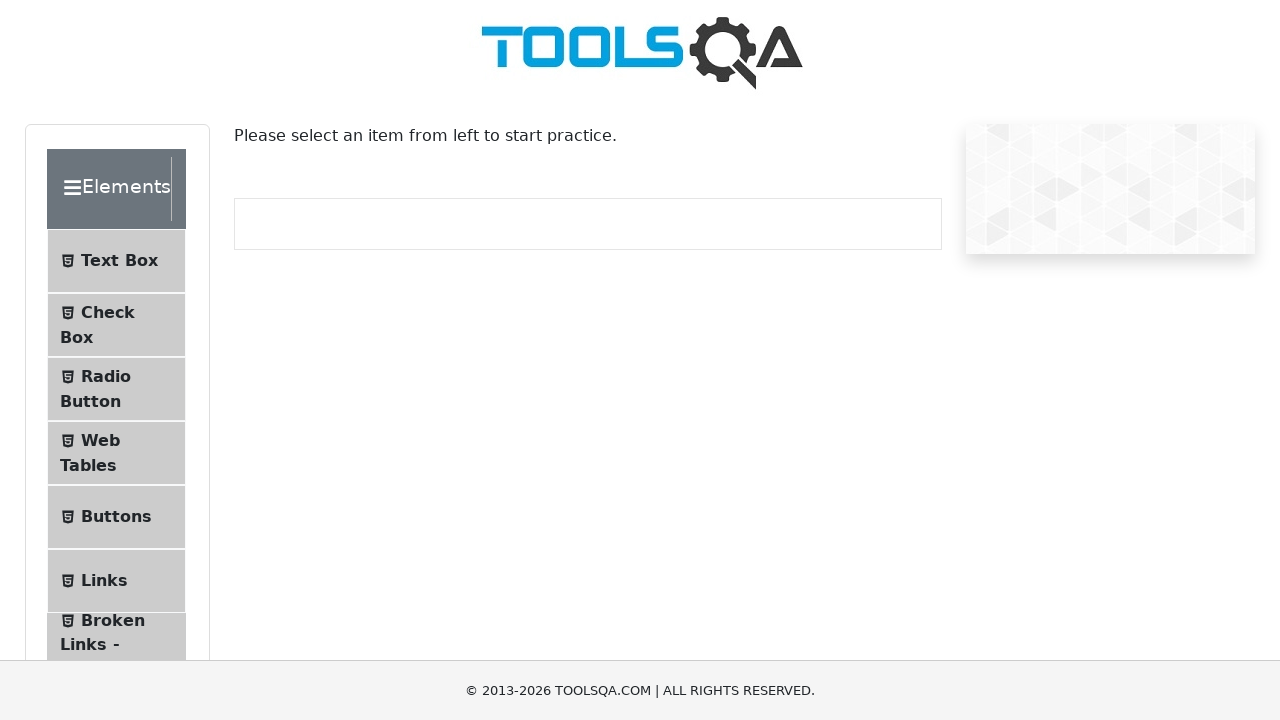

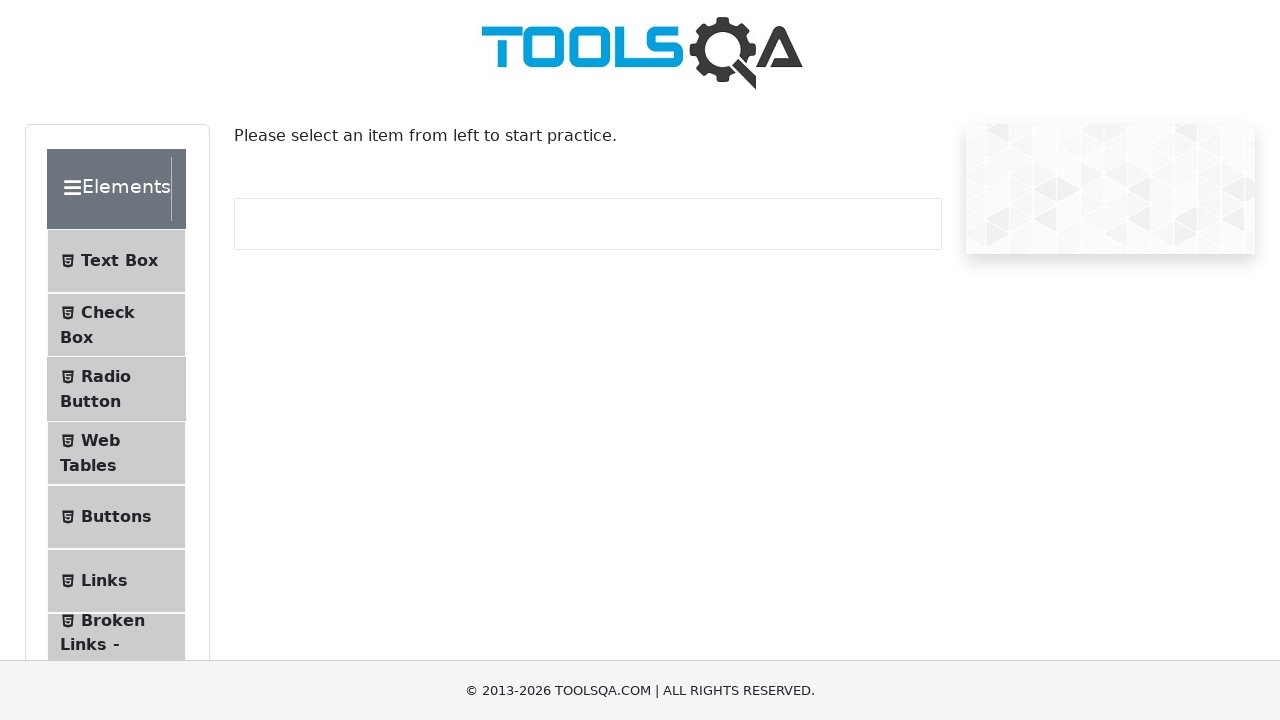